Tests multi-select dropdown functionality by selecting multiple options from a dropdown menu

Starting URL: https://theautomationzone.blogspot.com/2020/07/basic-dropdown.html

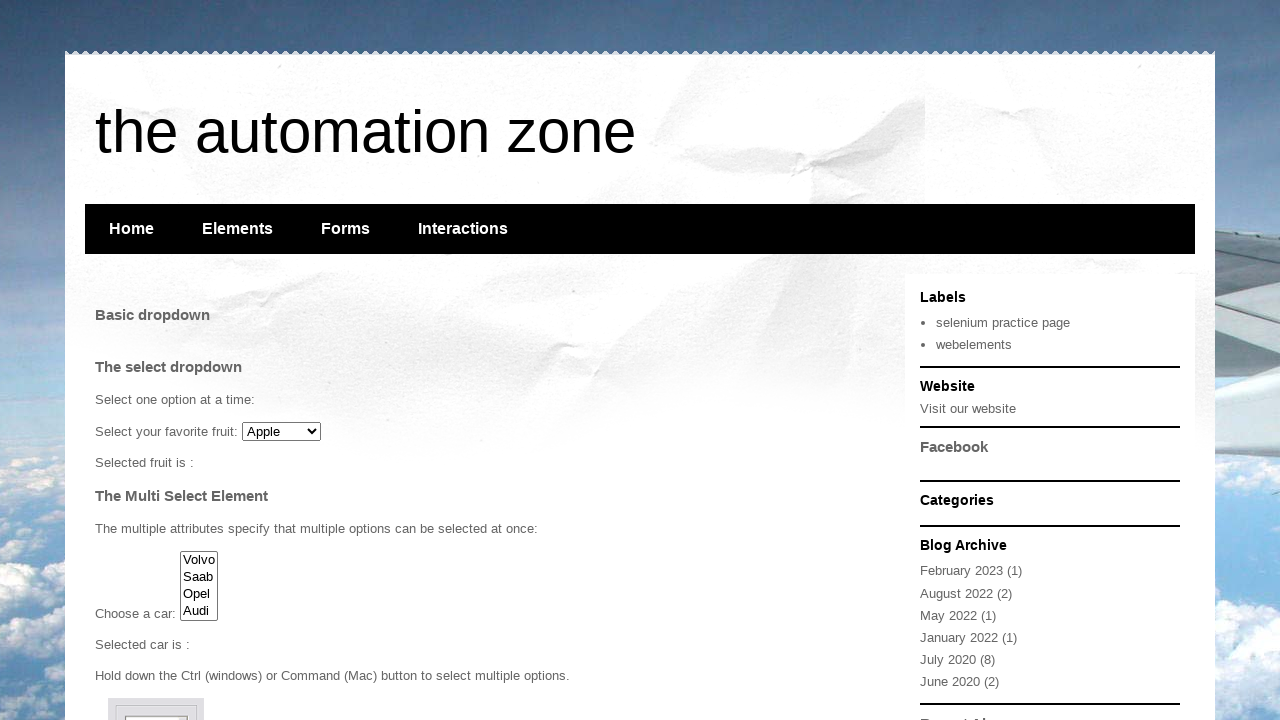

Located the multi-select dropdown element with ID 'cars'
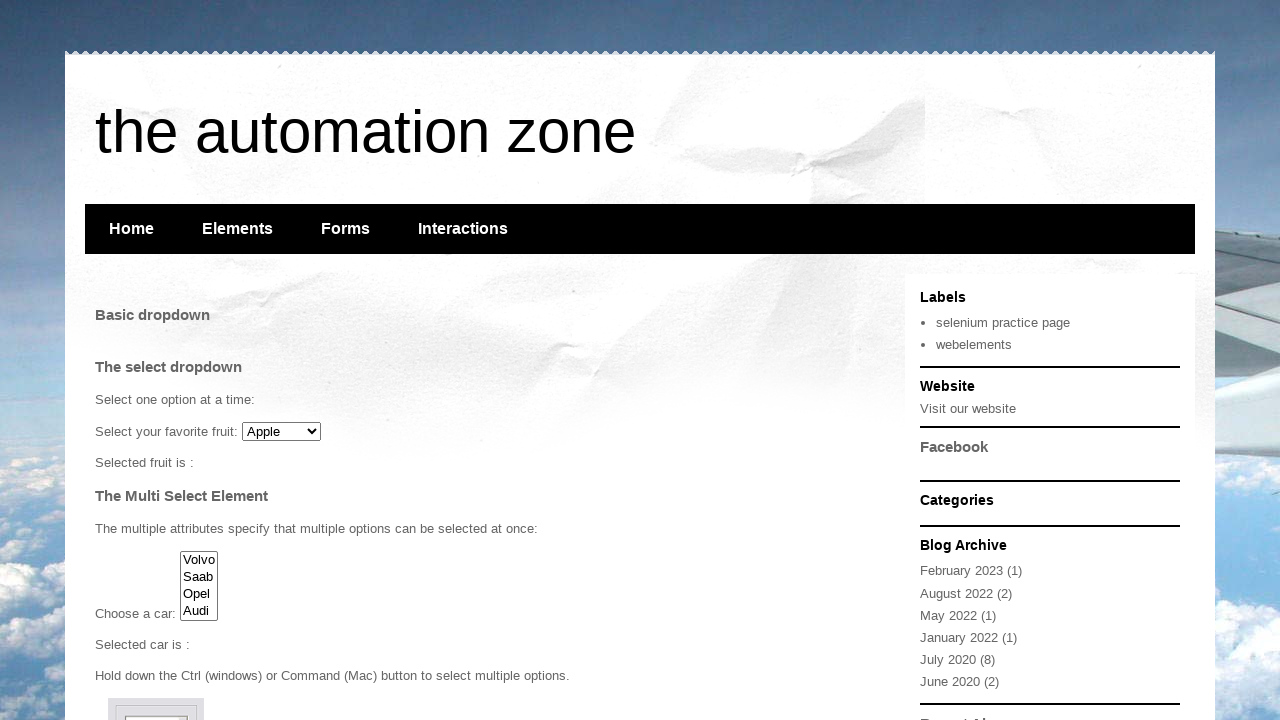

Selected first option from dropdown by index on #cars
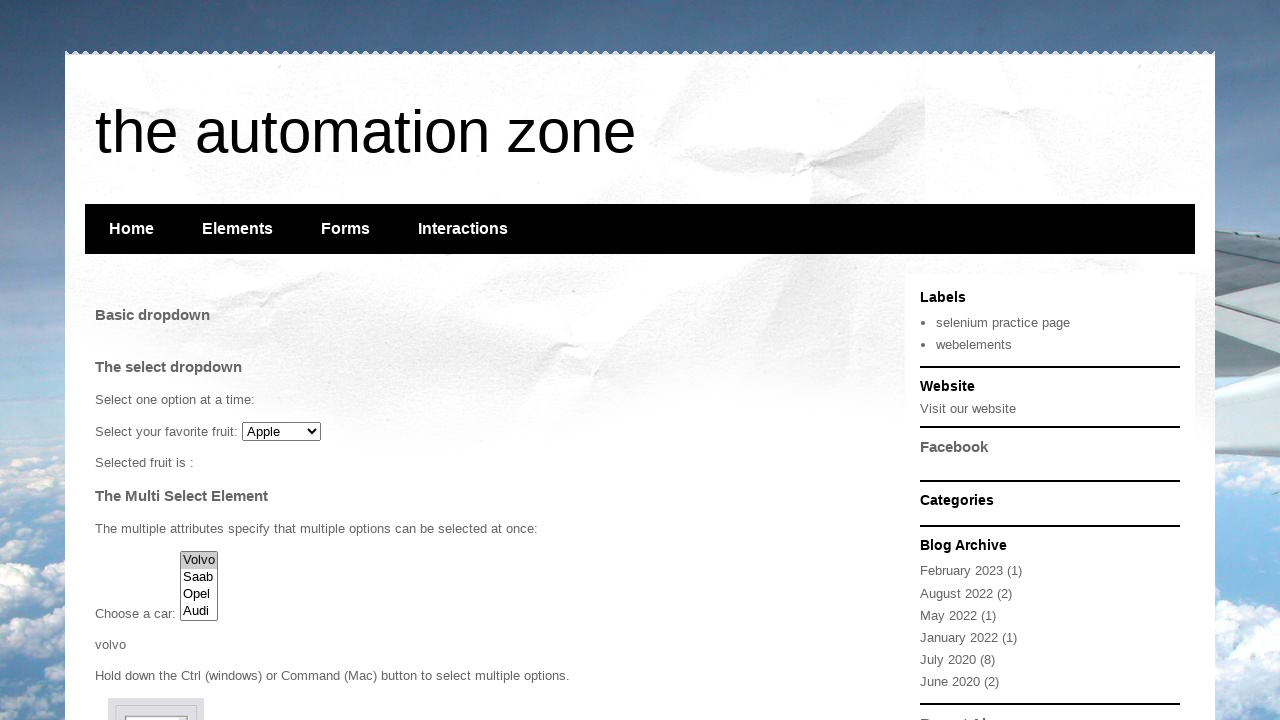

Selected second option from dropdown by index on #cars
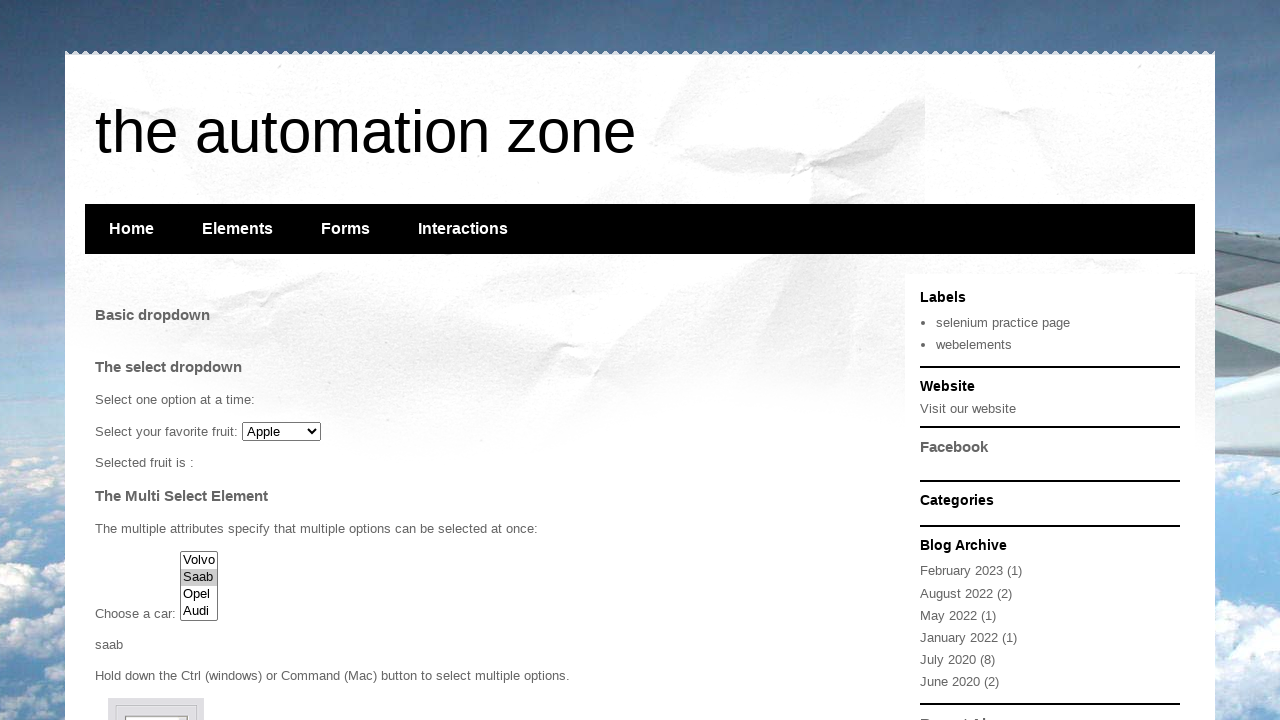

Selected third option from dropdown by index on #cars
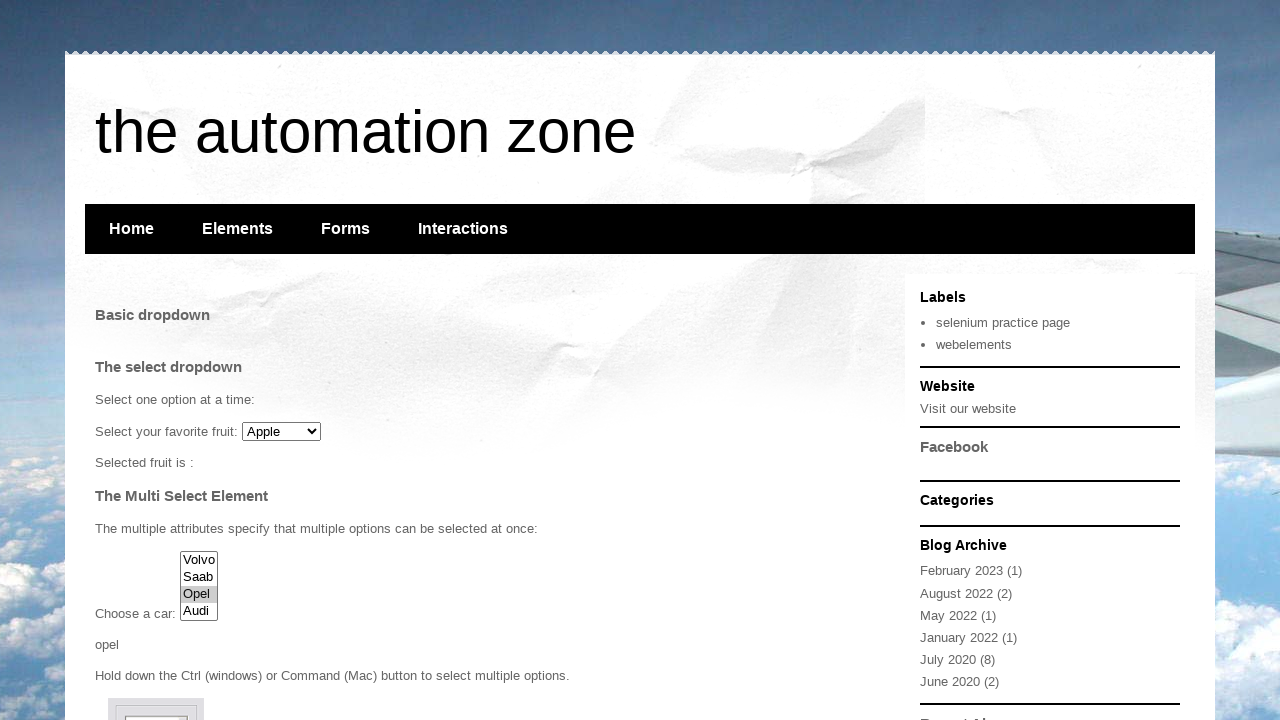

Retrieved all selected options from dropdown
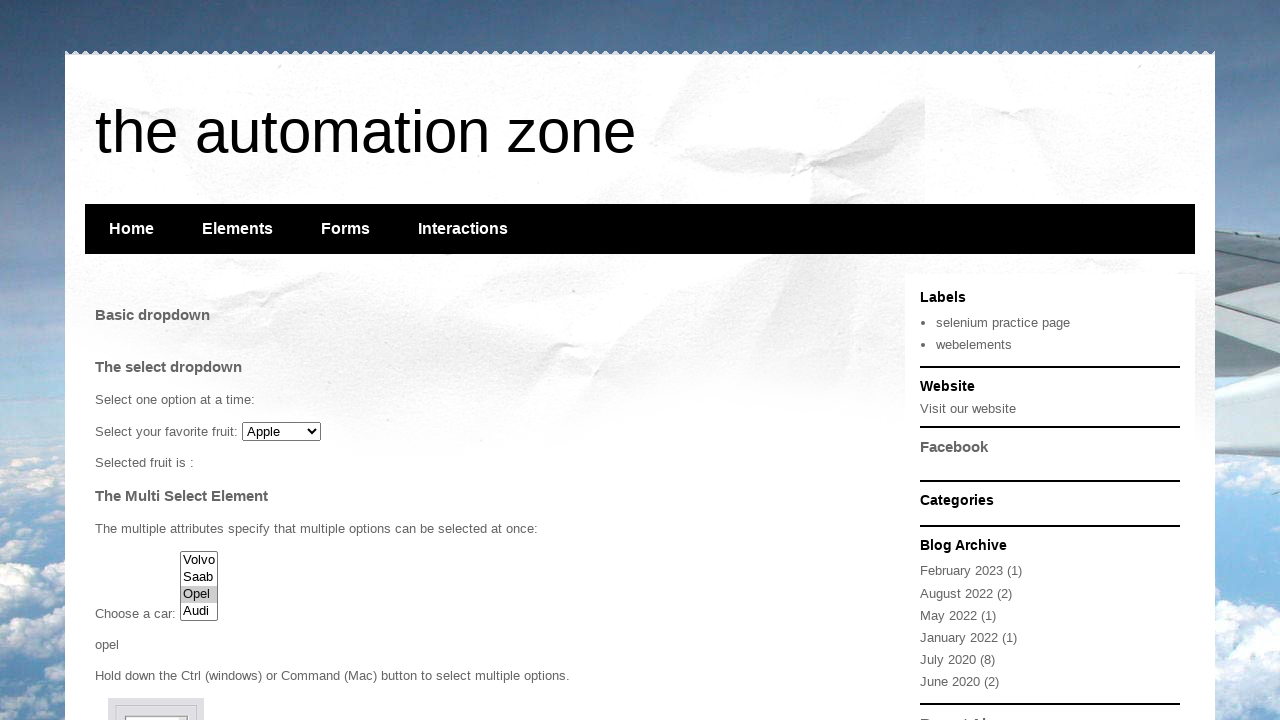

Printed selected option: Opel
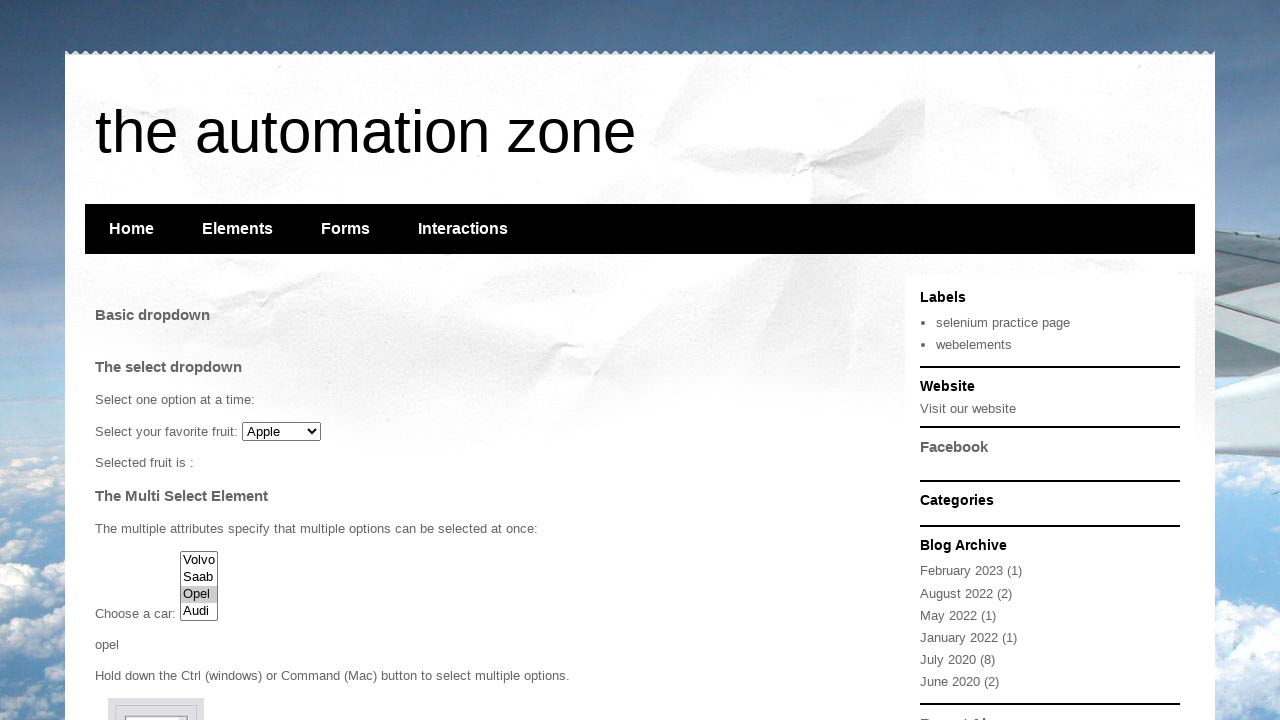

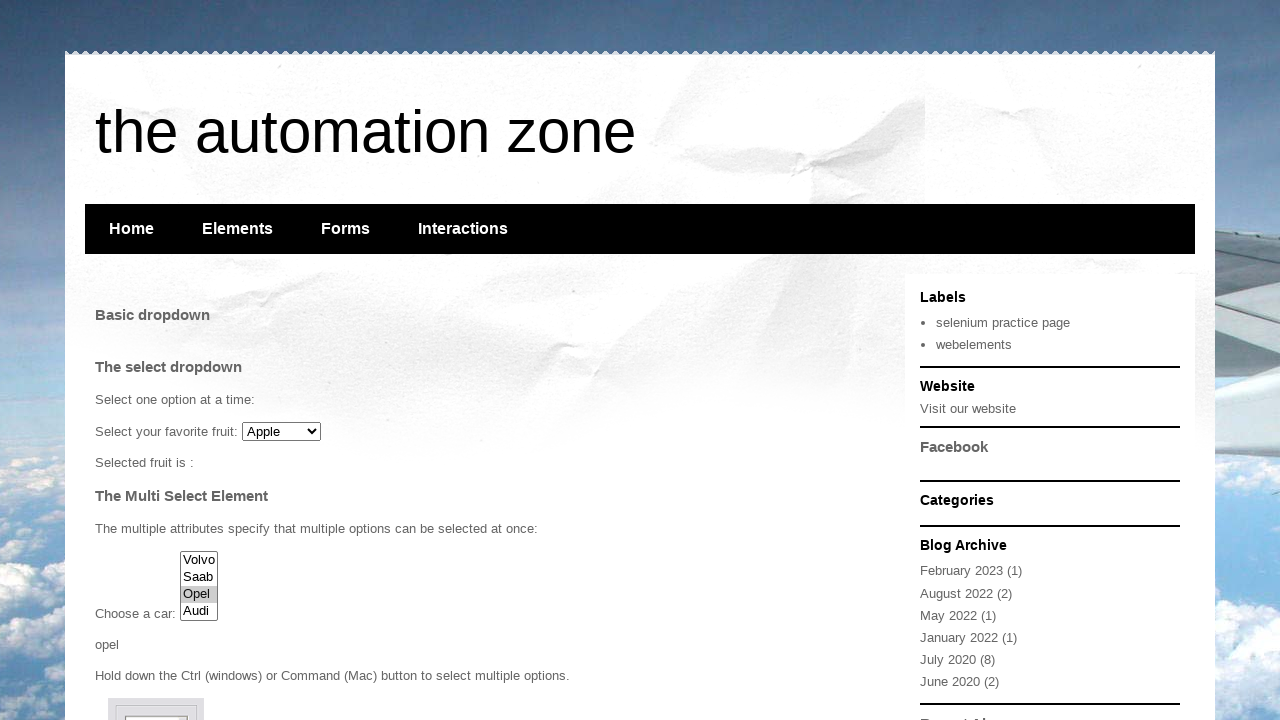